Tests the forgot password form functionality by entering an email address and submitting the password reset request form.

Starting URL: https://practice.expandtesting.com/forgot-password

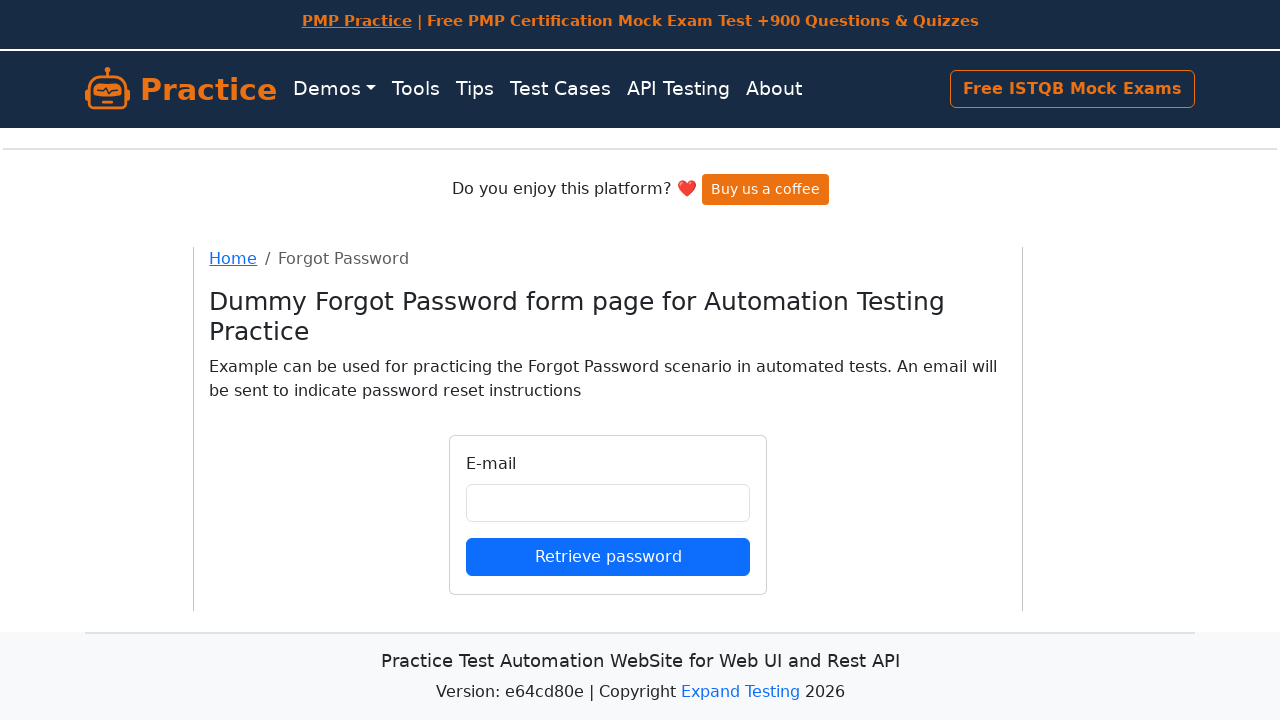

Filled email field with 'johndoe.test@example.com' on input#email
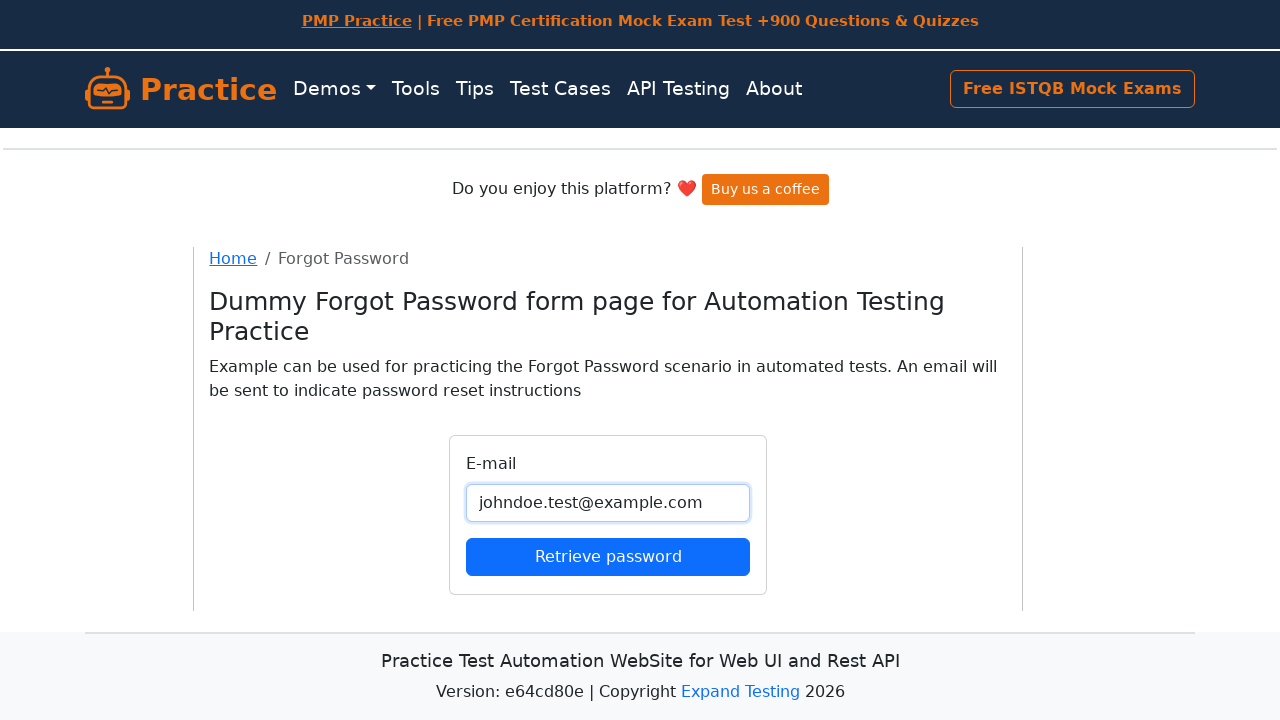

Clicked submit button to submit password reset request at (608, 556) on button[type='submit']
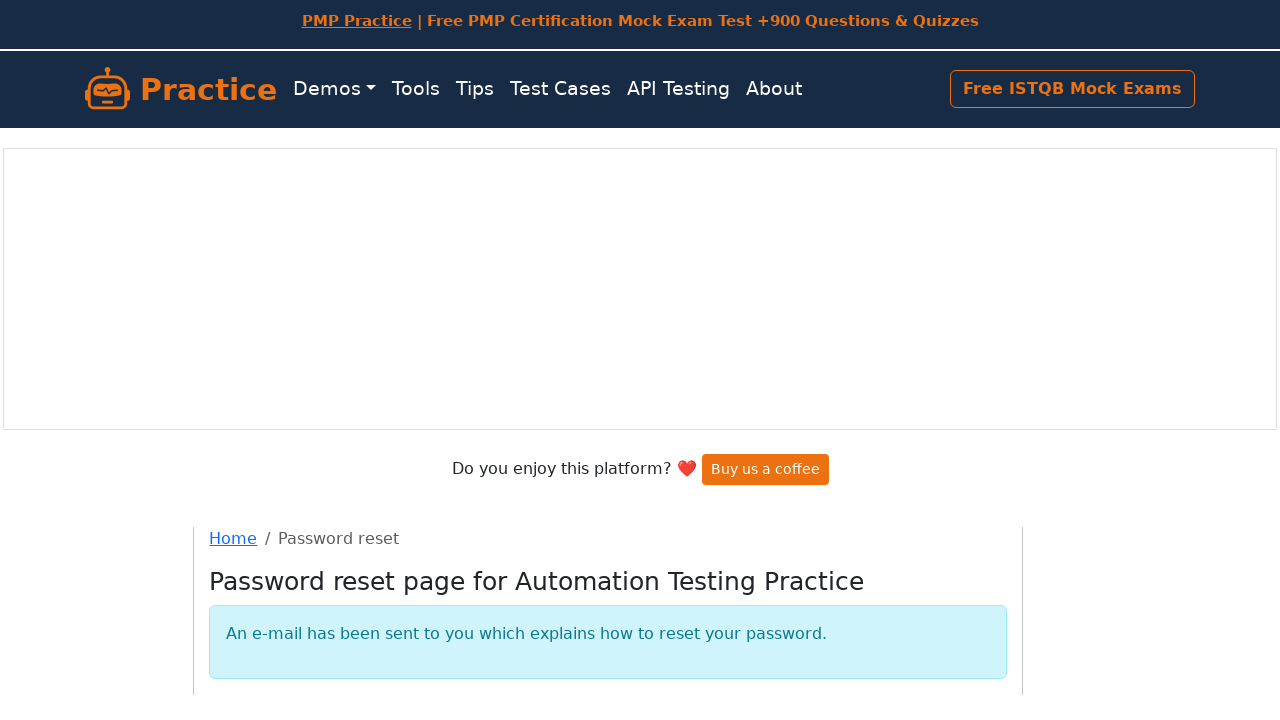

Password reset form submission completed and page loaded
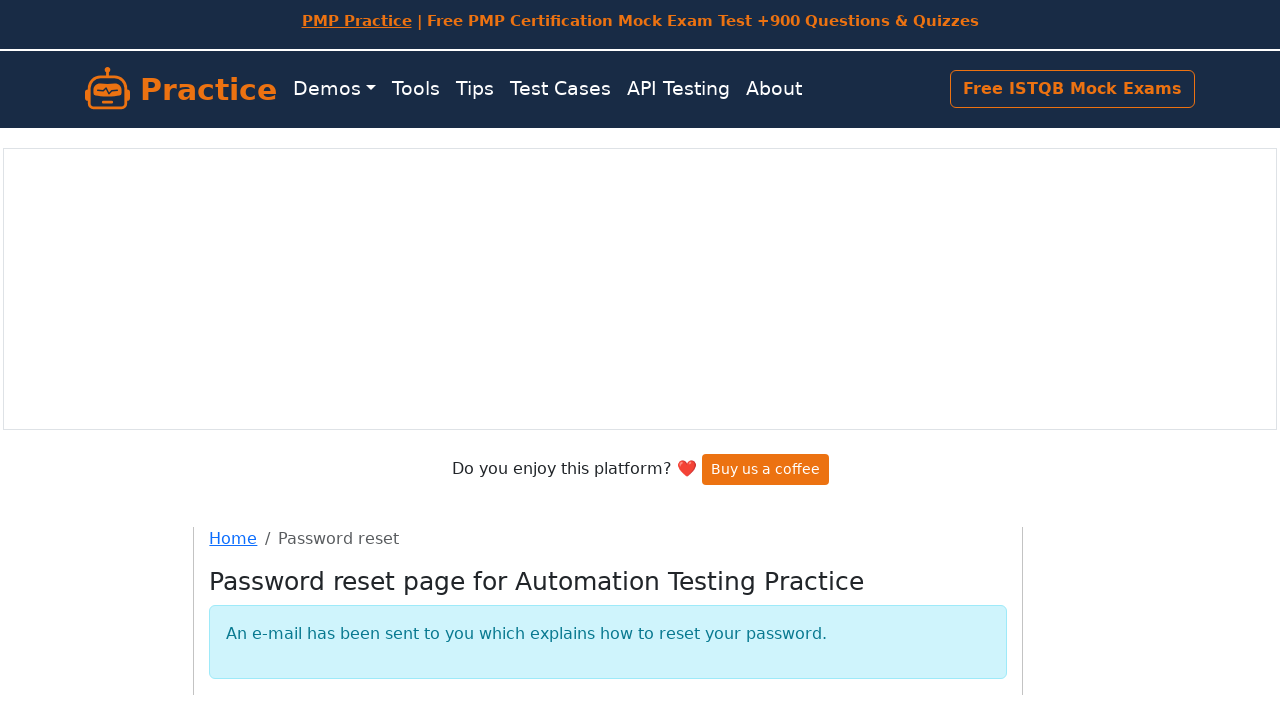

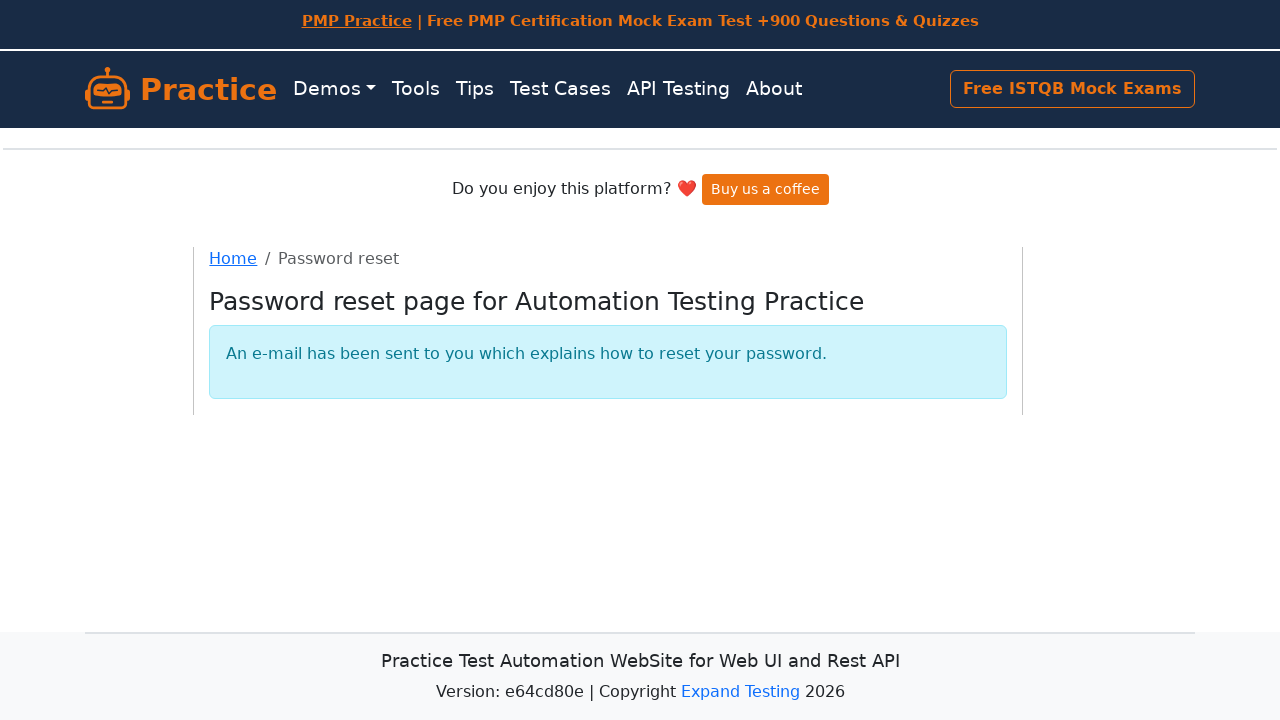